Tests form validation by submitting the ad form with a blank description field while other fields are filled.

Starting URL: https://elenta.lt/patalpinti/ivesti-informacija?categoryId=AutoMoto_Automobiliai&actionId=Siulo&returnurl=%2F

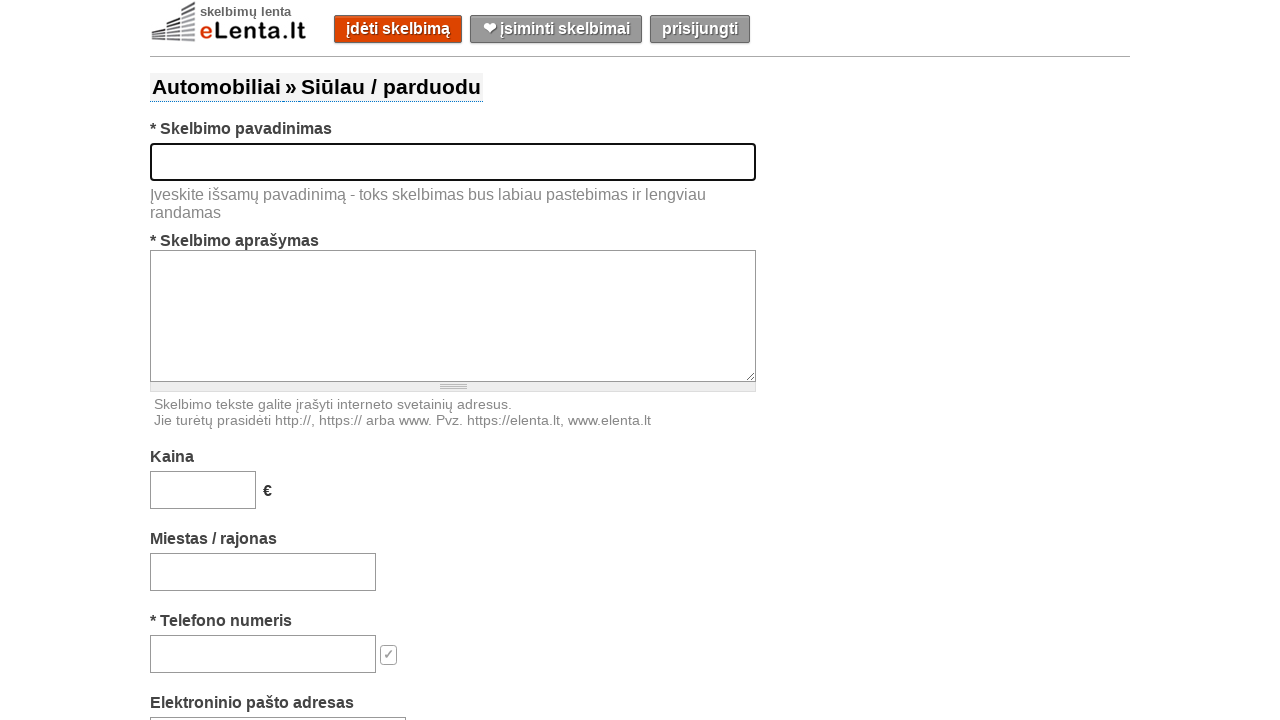

Filled title field with 'Used Lada with golden rims' on #title
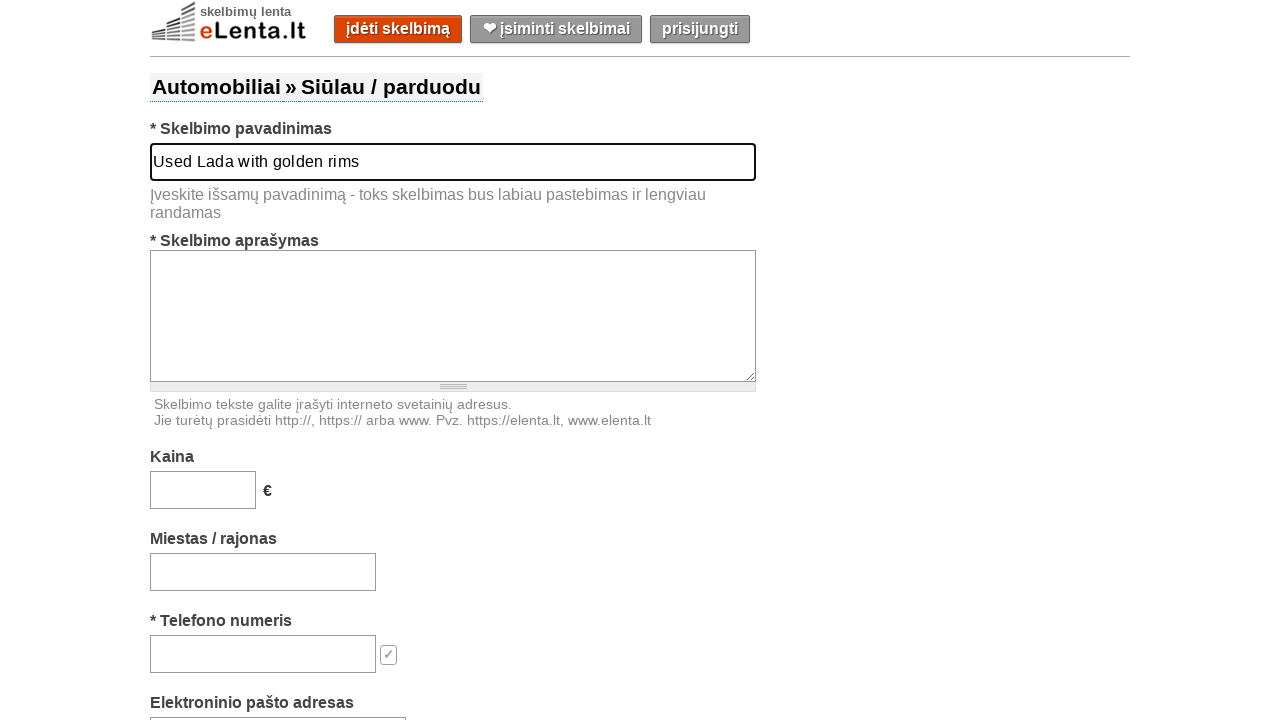

Left description field blank on #text
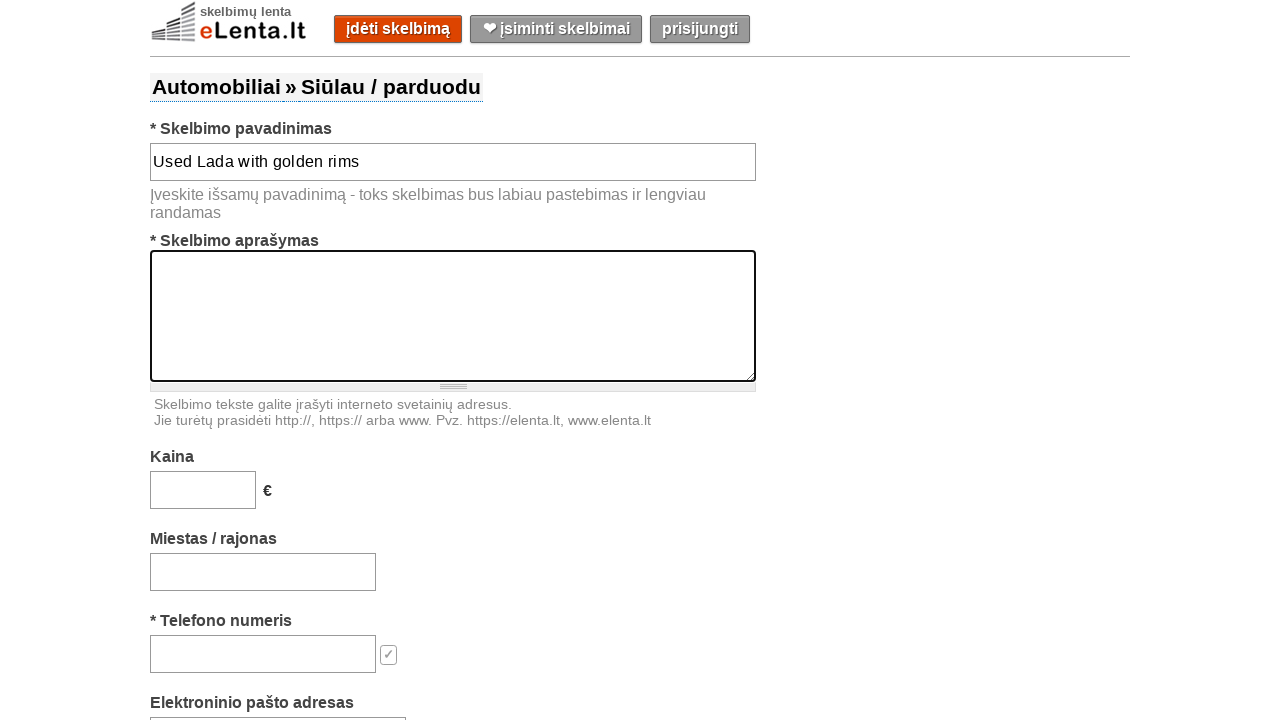

Filled price field with '15000' on #price
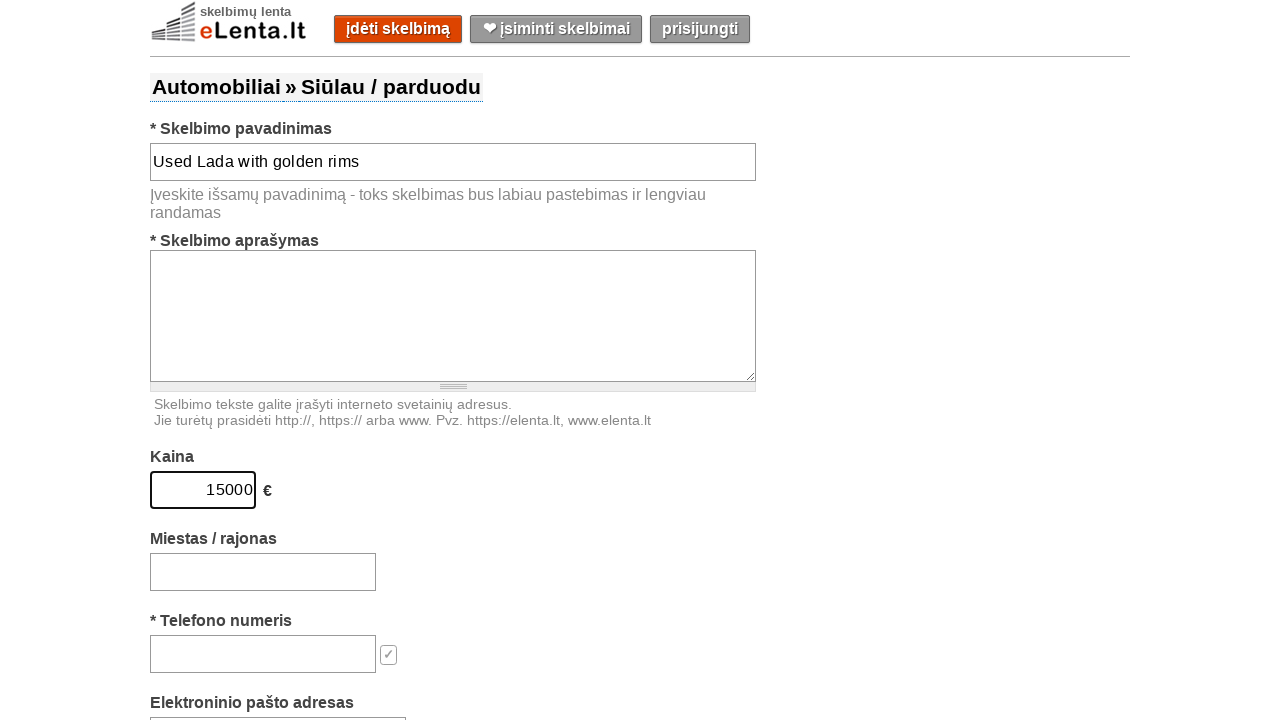

Filled location field with 'Gargždai' on #location-search-box
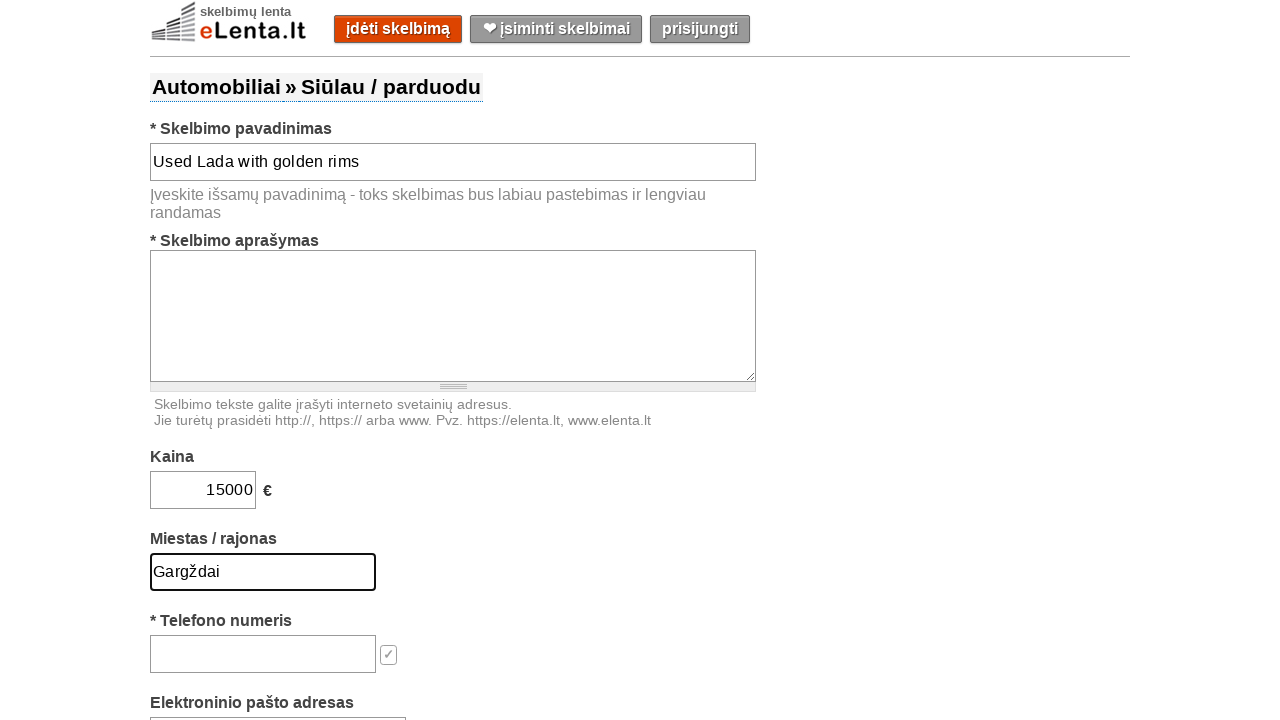

Filled phone field with '37061072845' on #phone
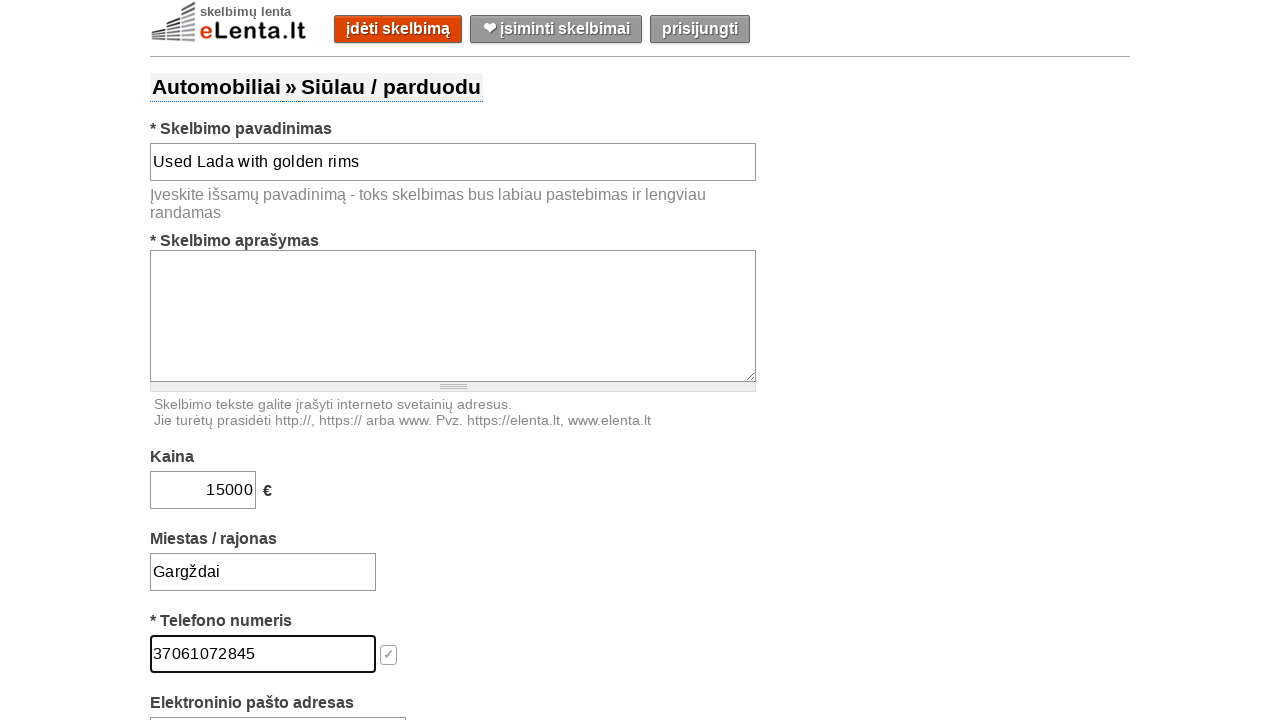

Filled email field with 'ThomasShelby@gmail.com' on #email
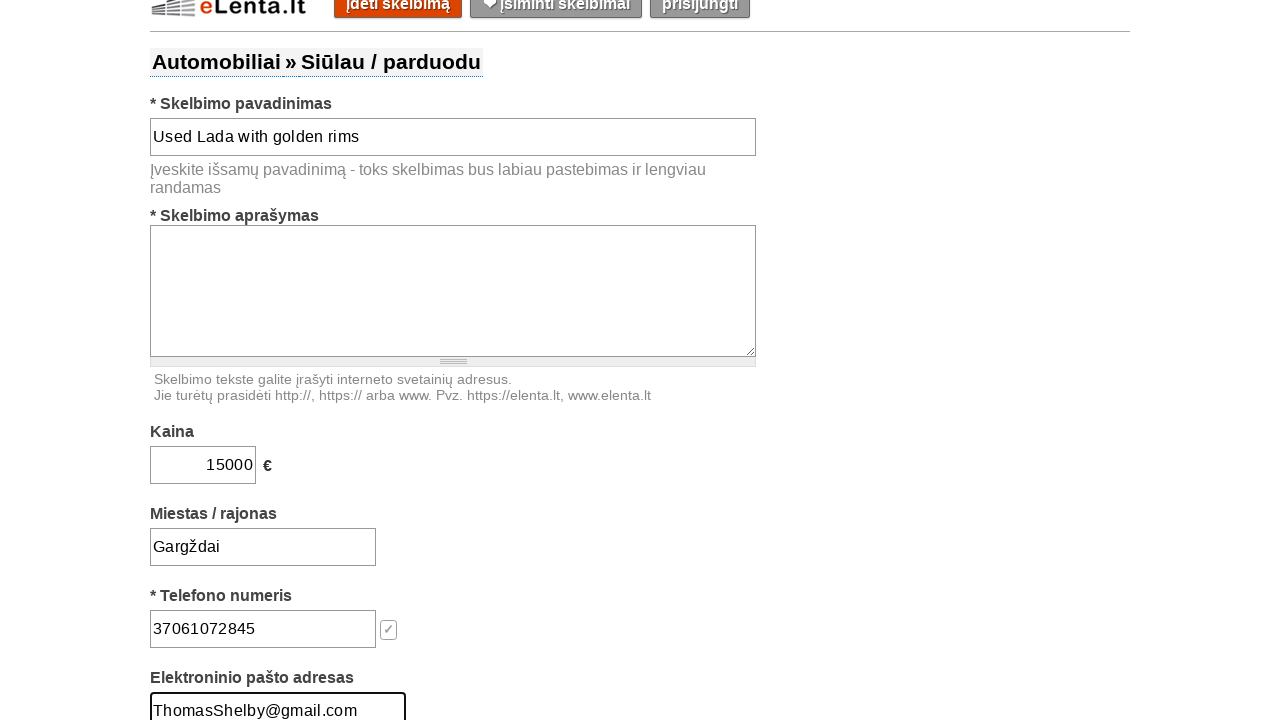

Clicked submit button to submit form with blank description at (659, 360) on #submit-button
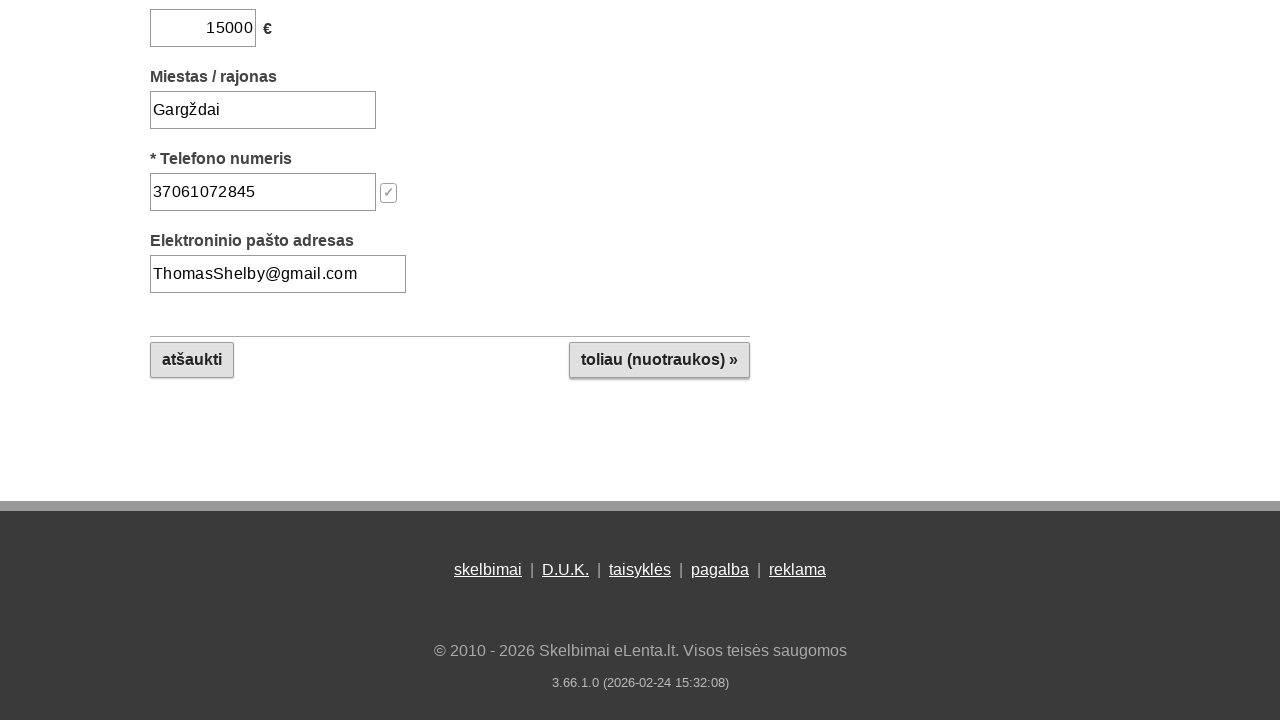

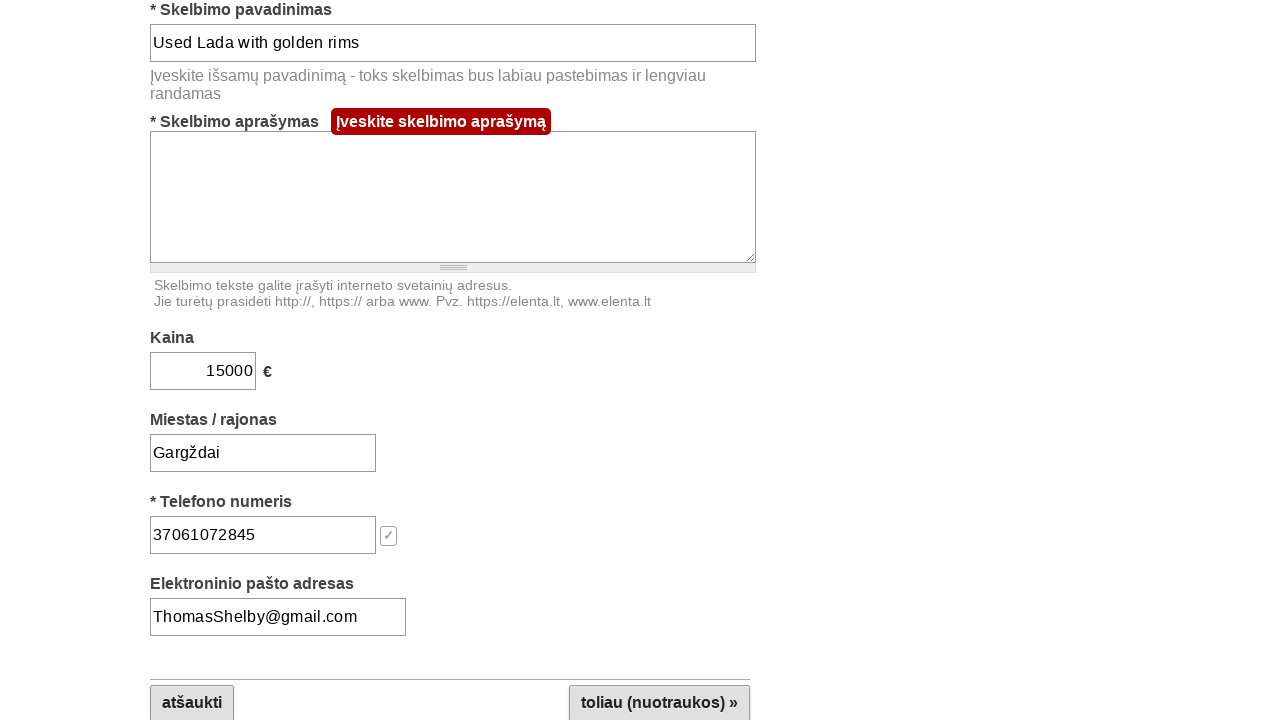